Tests that after clicking the Hide button, the Offscreen button is moved outside the viewport

Starting URL: http://uitestingplayground.com

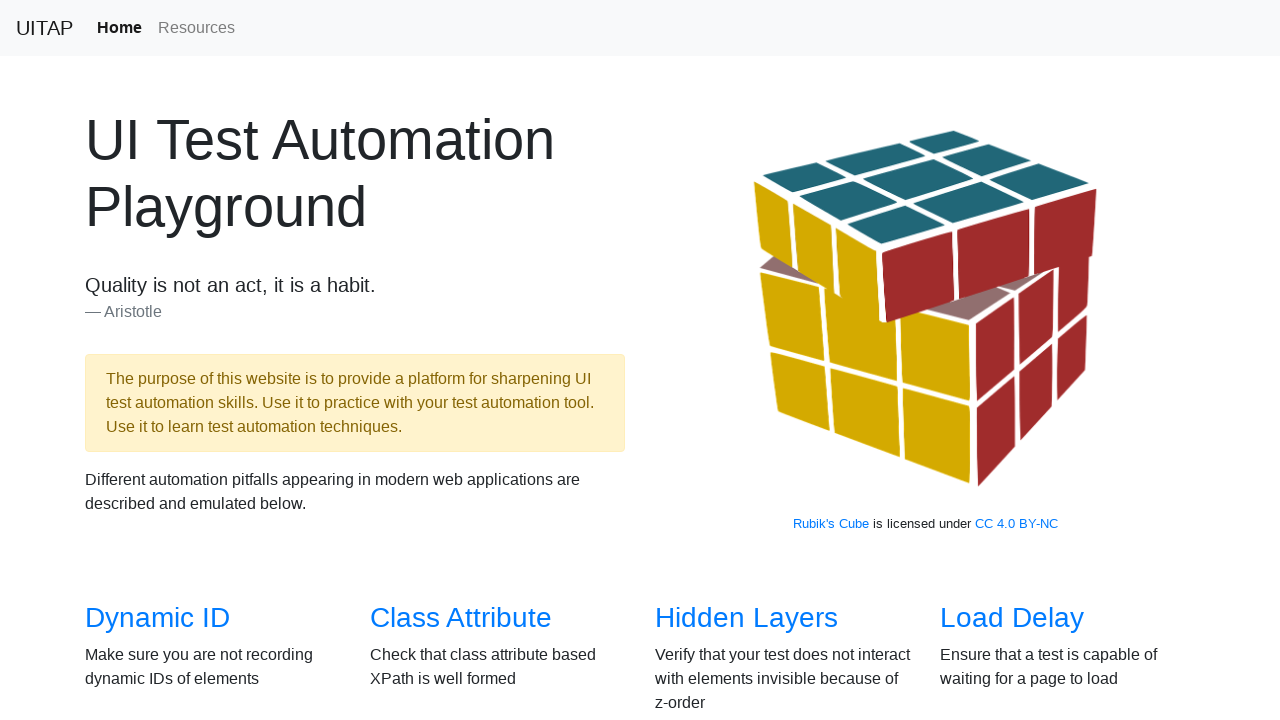

Clicked link to navigate to visibility page at (135, 360) on [href="/visibility"]
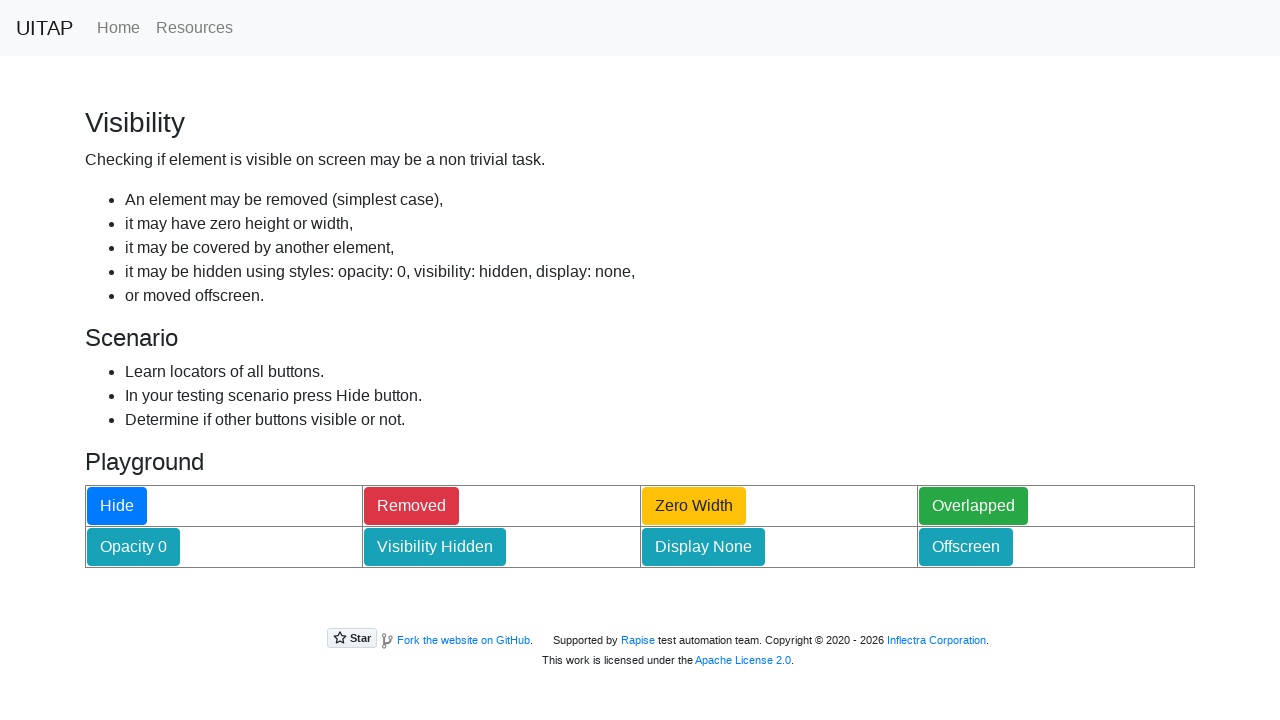

Visibility page loaded successfully
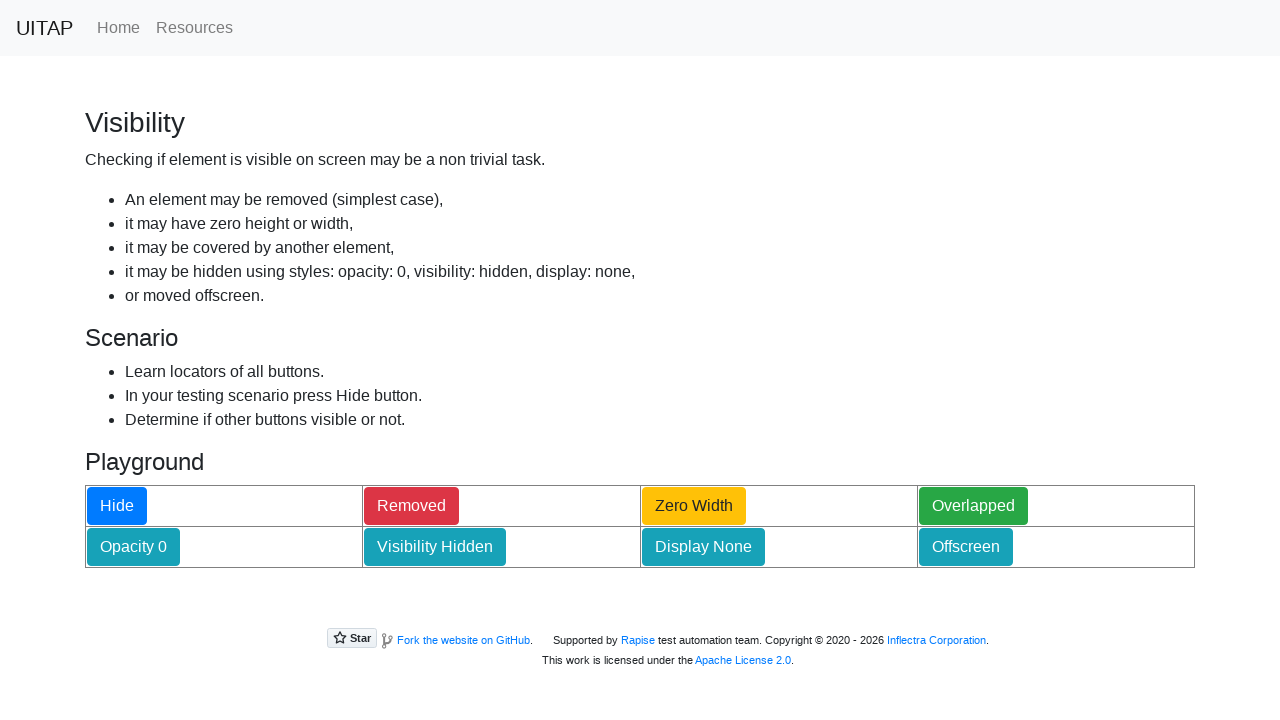

Clicked Hide button to trigger visibility changes at (117, 506) on #hideButton
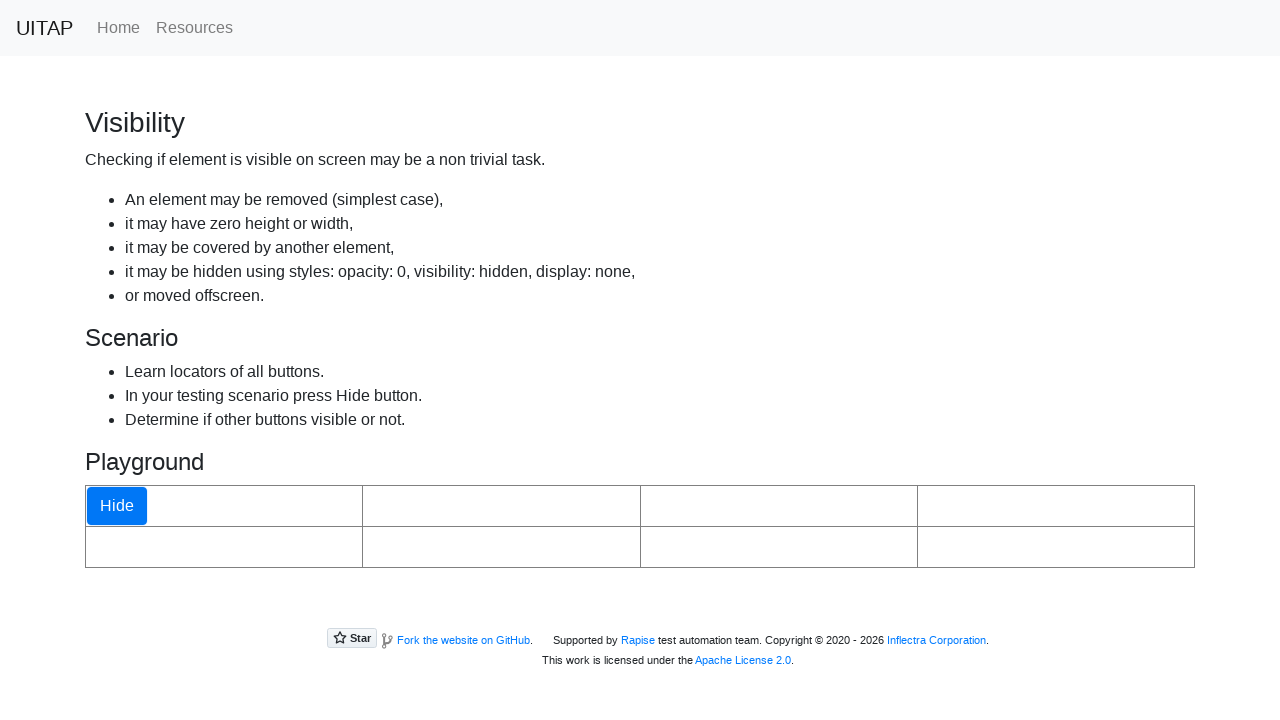

Retrieved bounding box of offscreen button
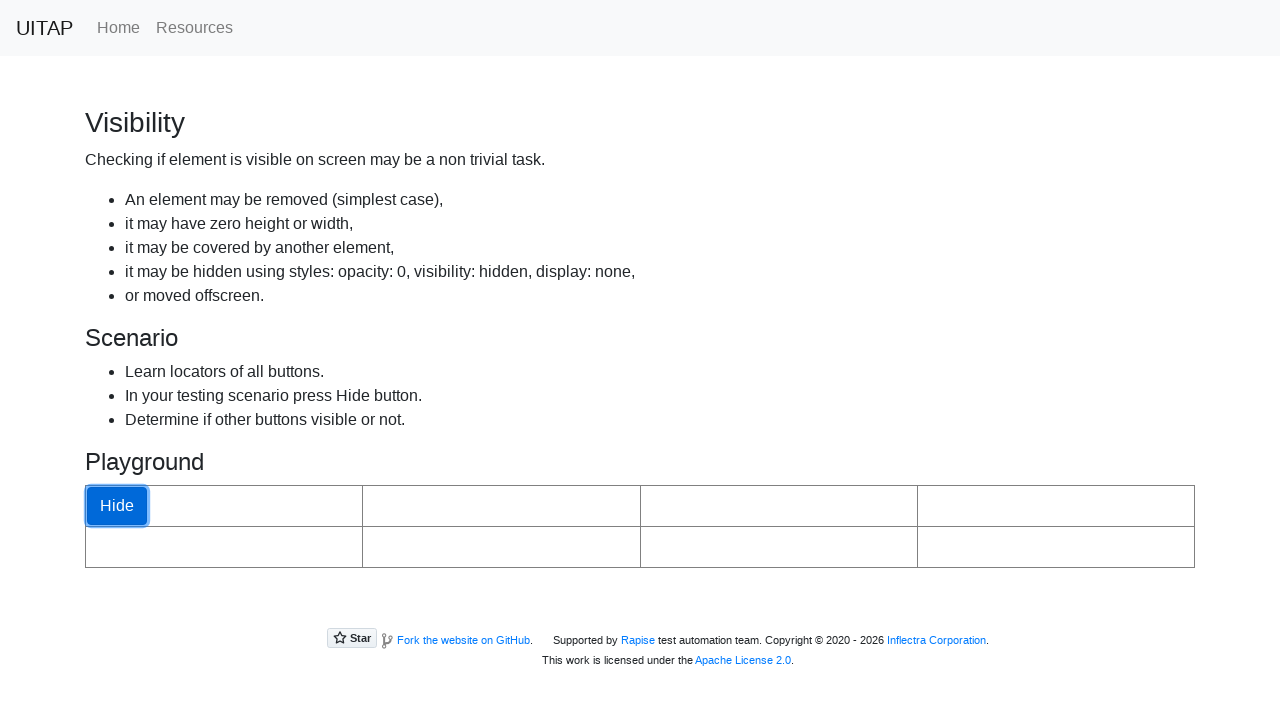

Retrieved viewport size
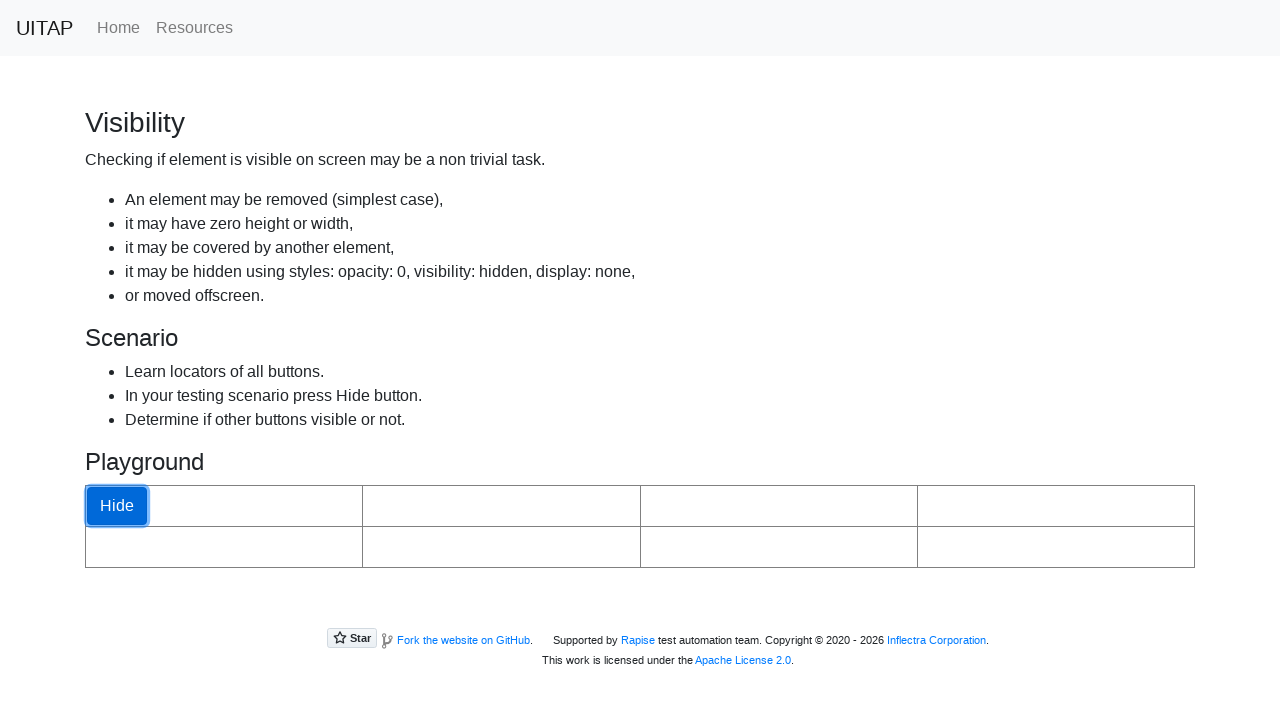

Asserted that offscreen button bounding box is not None
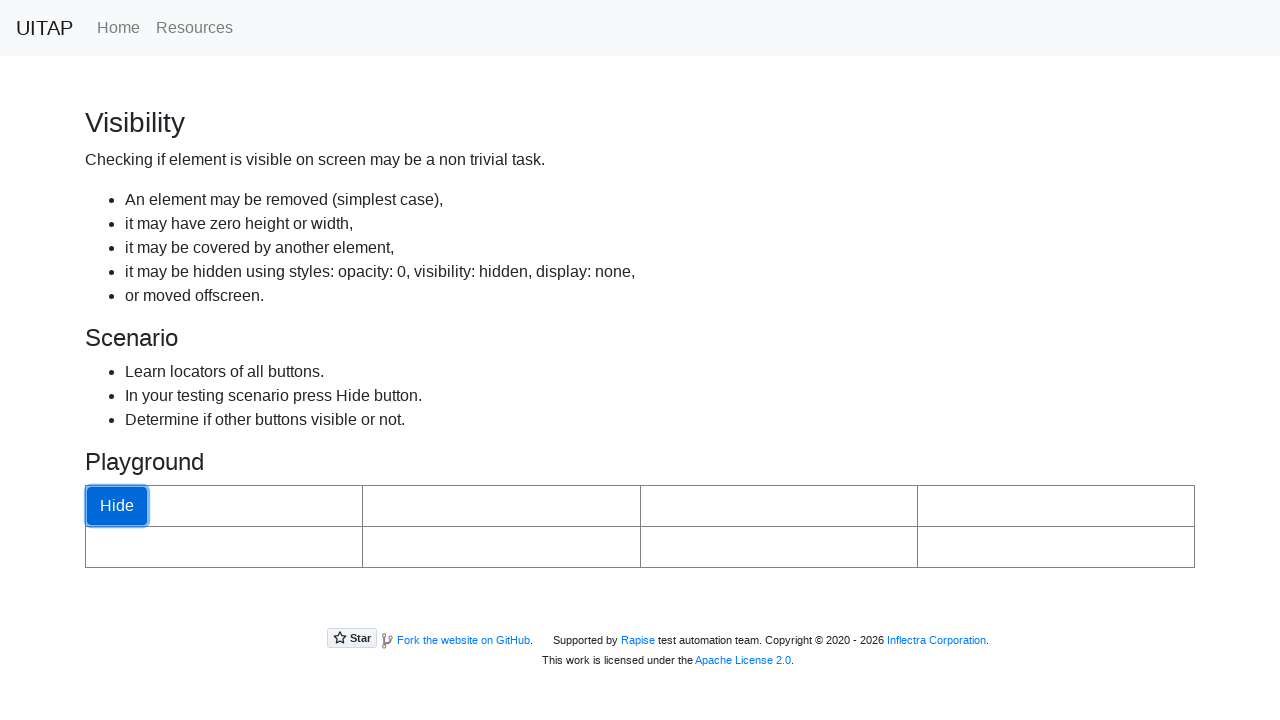

Calculated whether offscreen button is within viewport
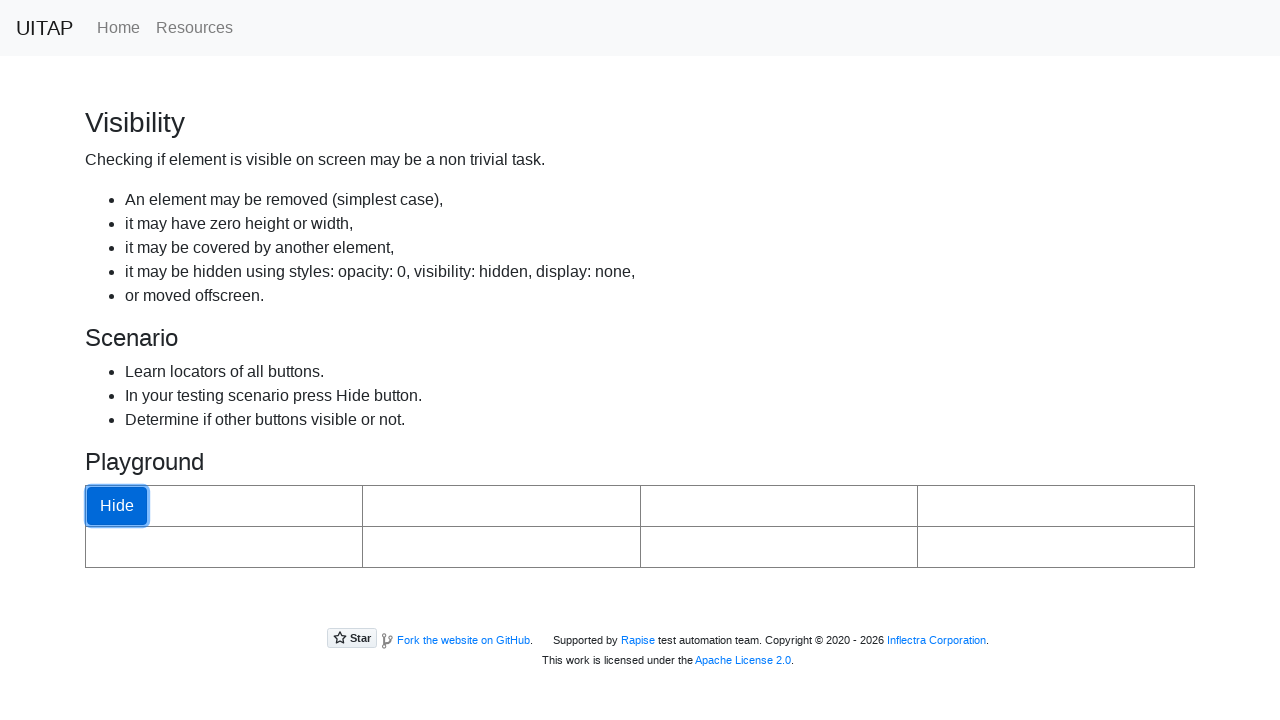

Verified that offscreen button is outside the viewport
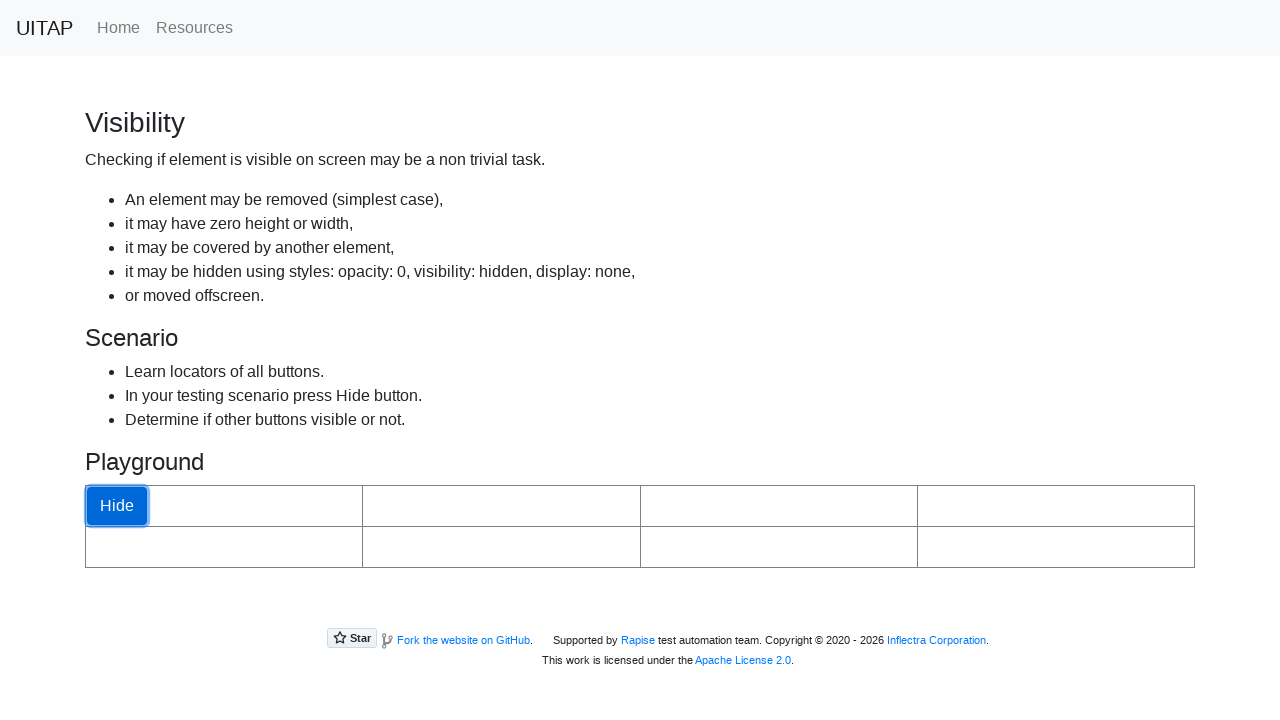

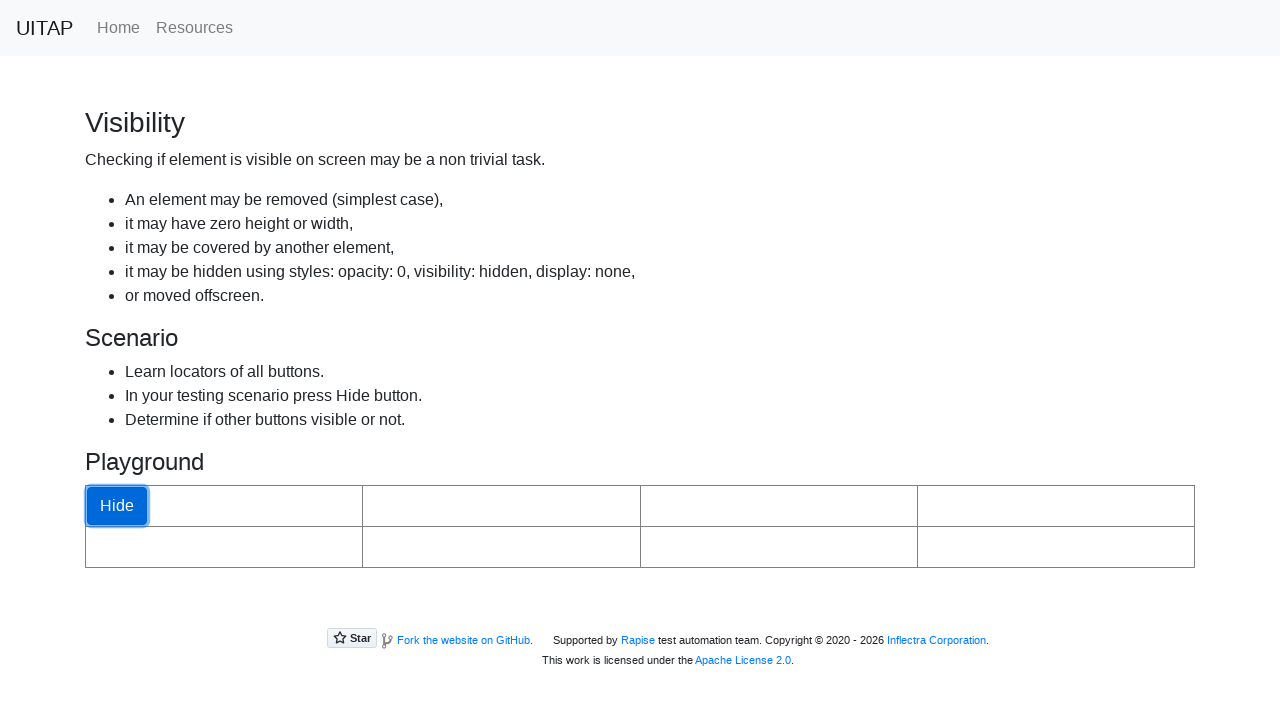